Tests closing a modal popup by clicking the Close button in the modal footer on a test automation practice site.

Starting URL: http://the-internet.herokuapp.com/entry_ad

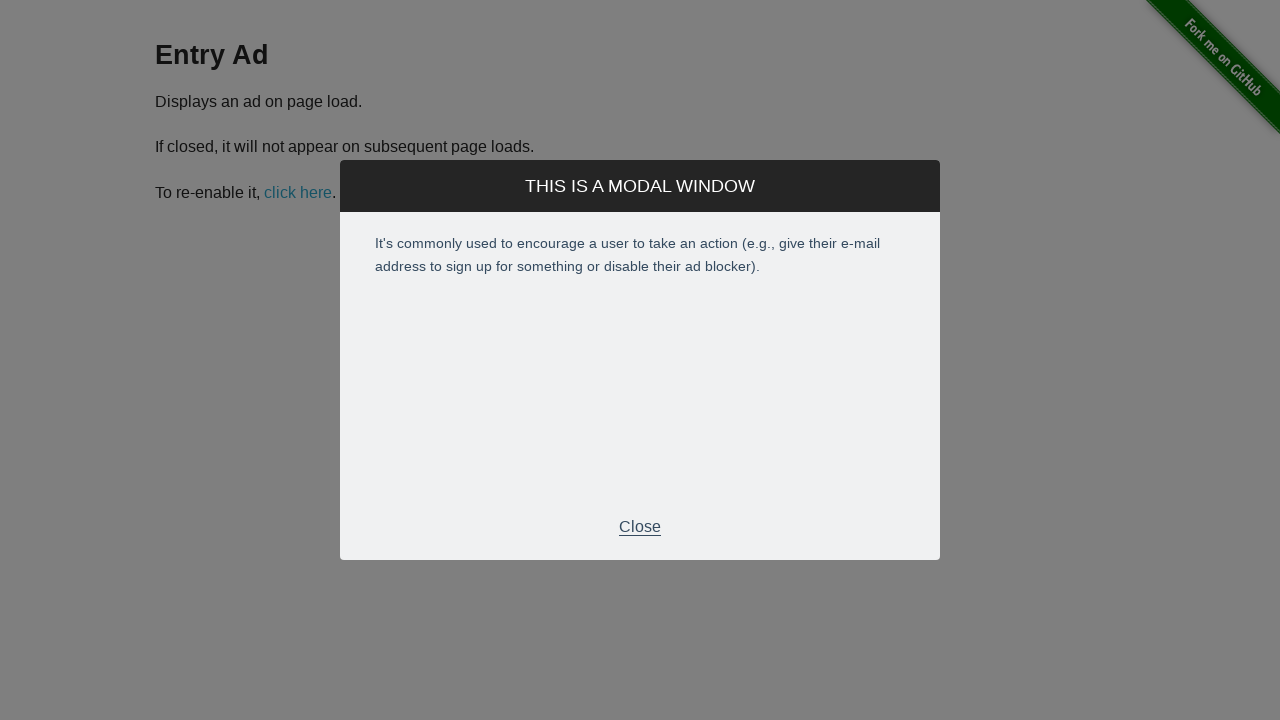

Modal footer close button appeared
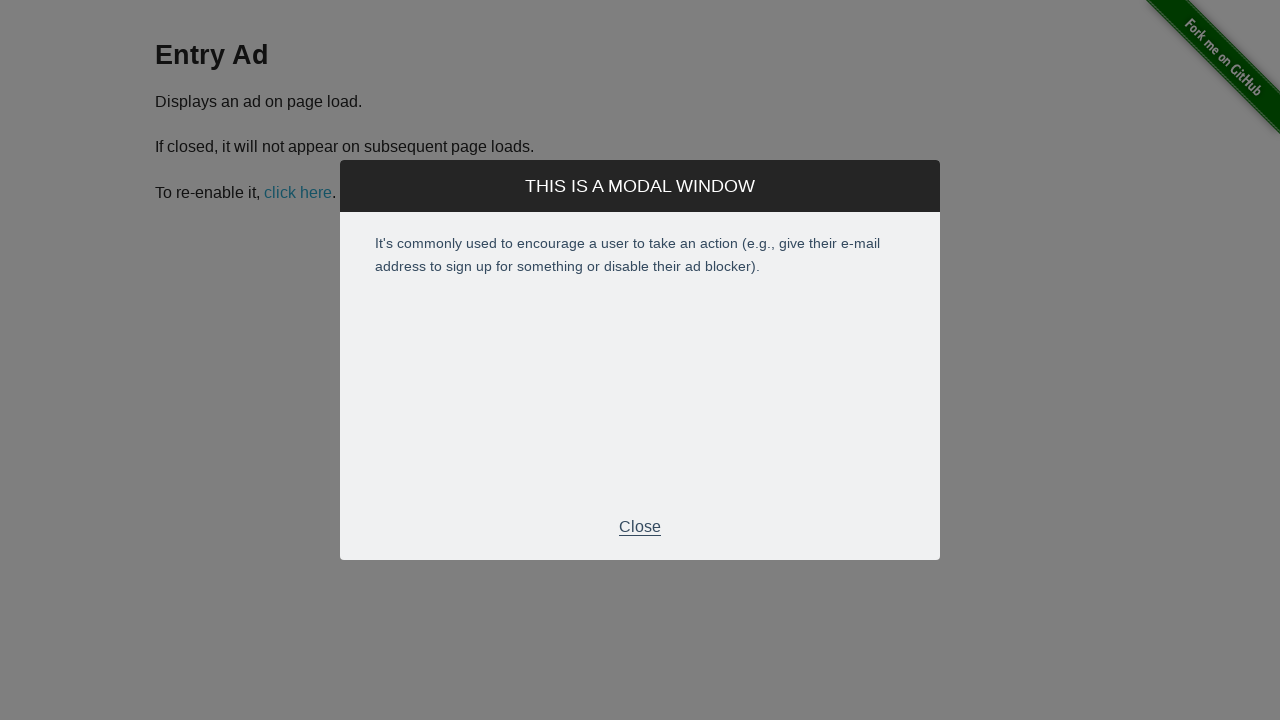

Clicked the Close button in modal footer at (640, 527) on div.modal-footer p
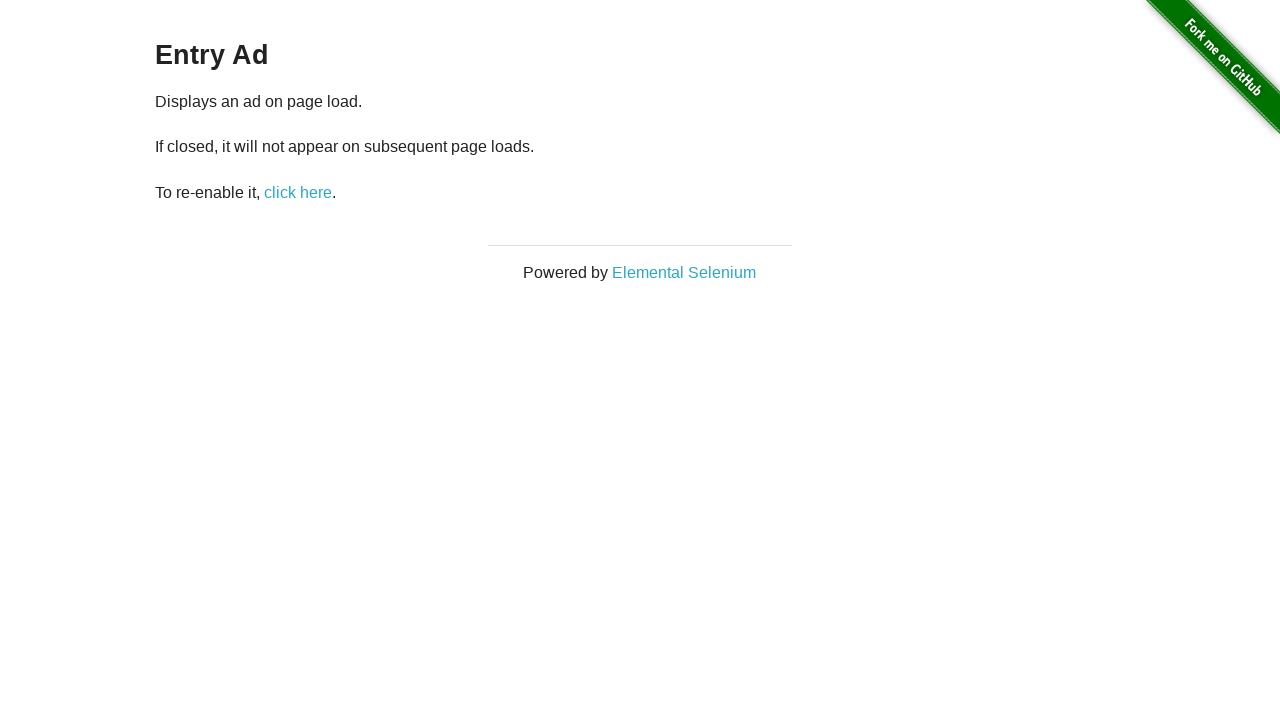

Modal successfully closed and disappeared
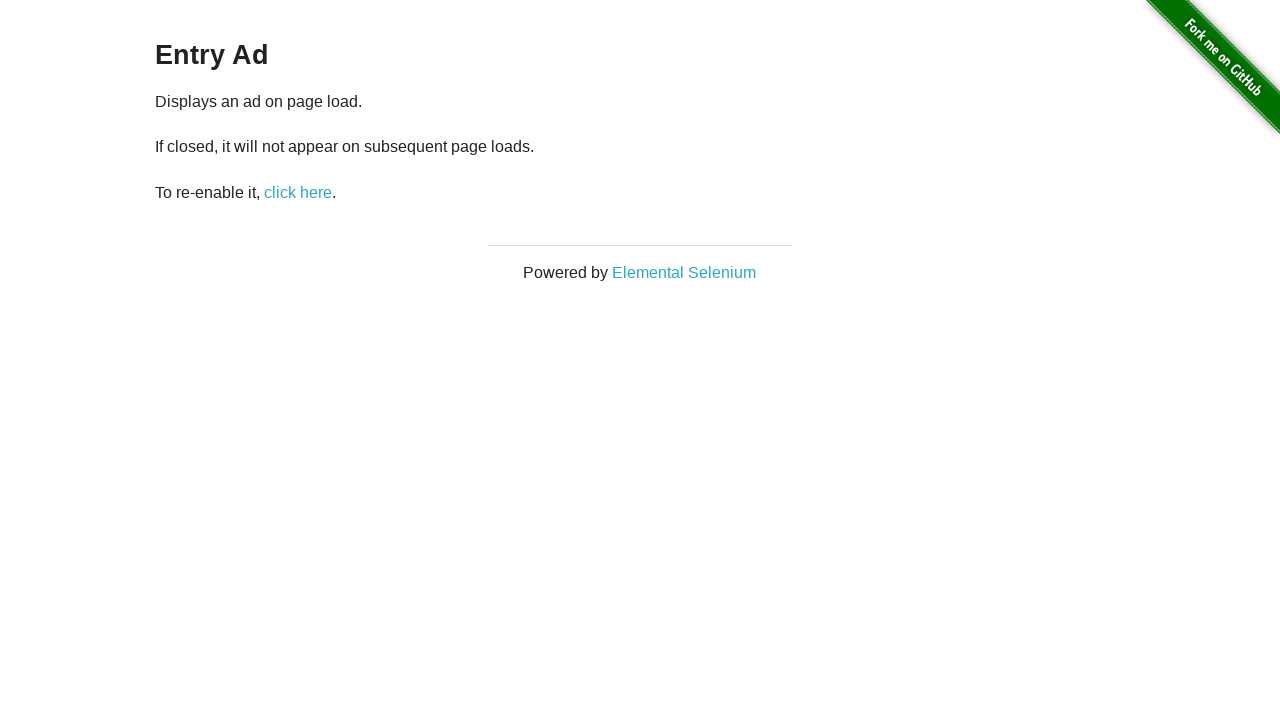

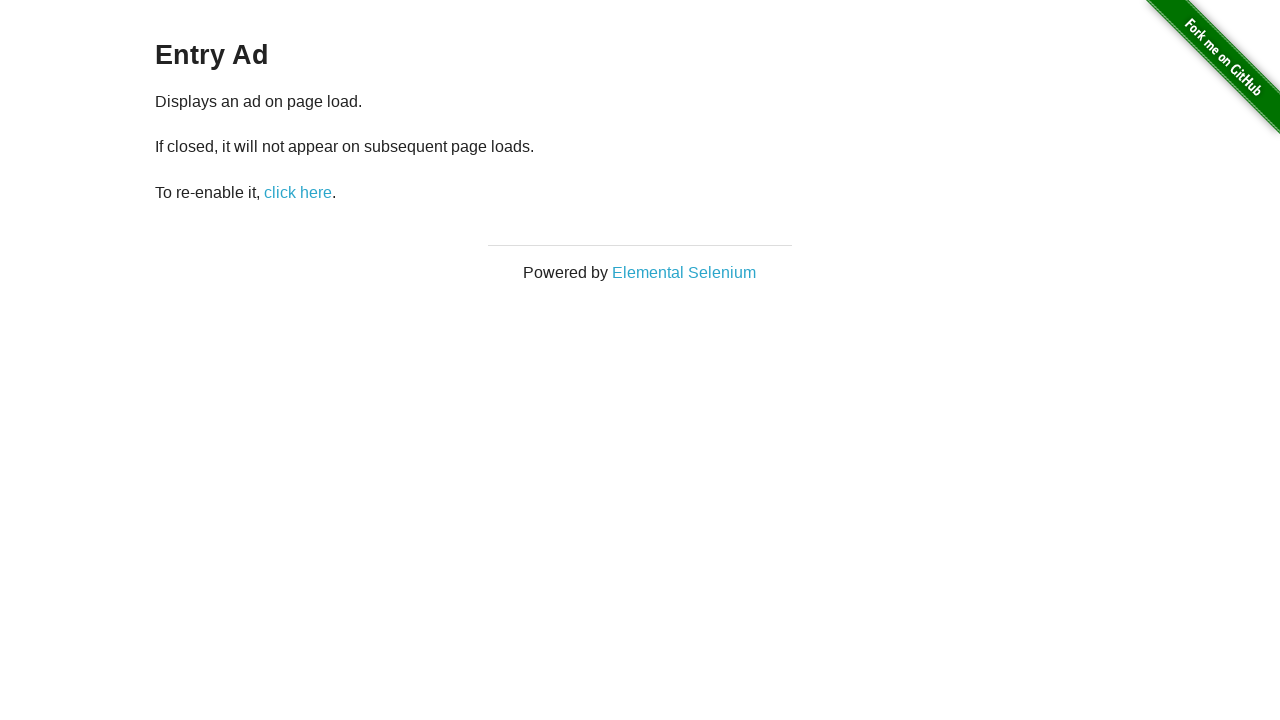